Tests that email without local part is rejected during registration

Starting URL: https://sharelane.com/cgi-bin/register.py

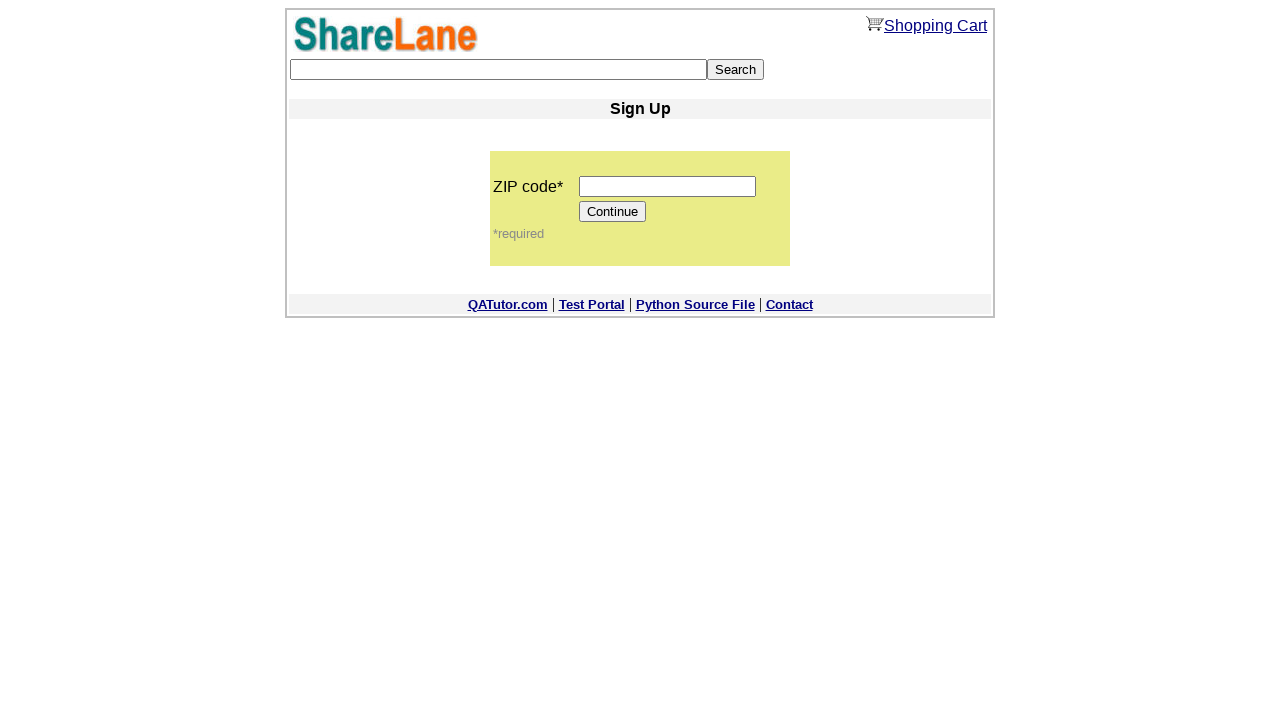

Filled zip code field with '12345' on input[name='zip_code']
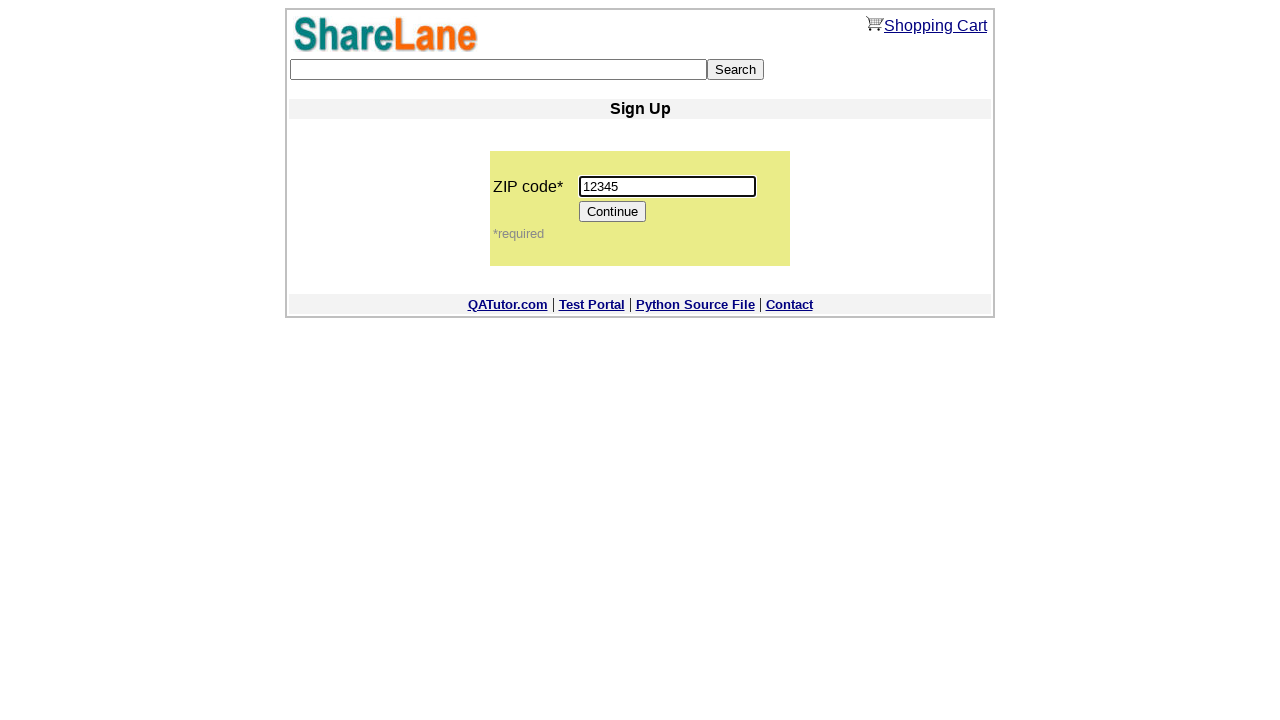

Clicked Continue button to proceed to registration form at (613, 212) on input[value='Continue']
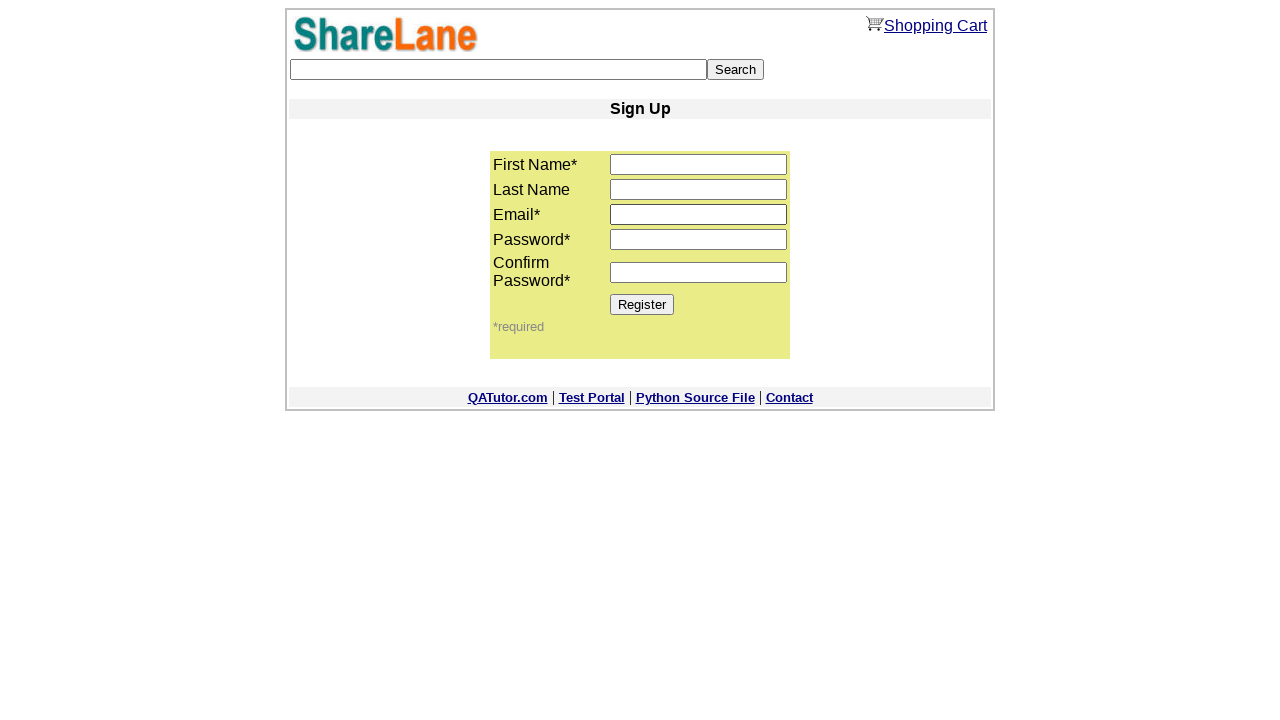

Filled first name field with 'Nastya' on input[name='first_name']
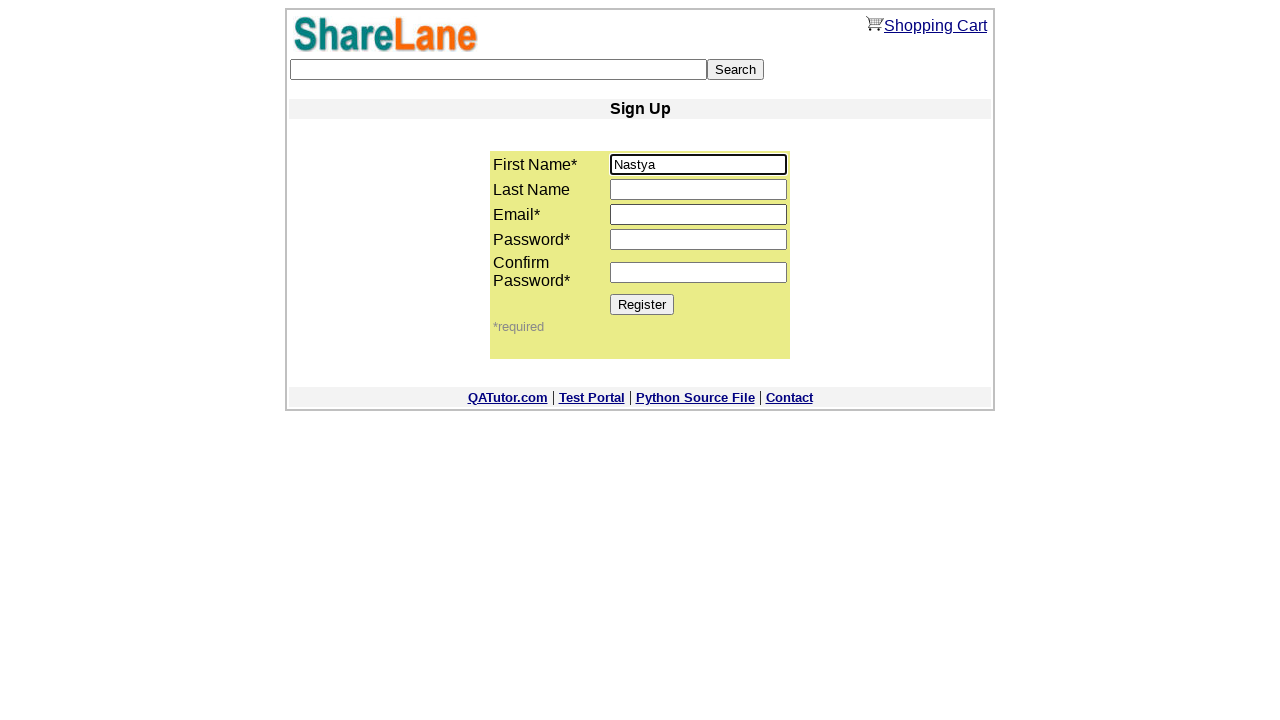

Filled last name field with 'Martsuta' on input[name='last_name']
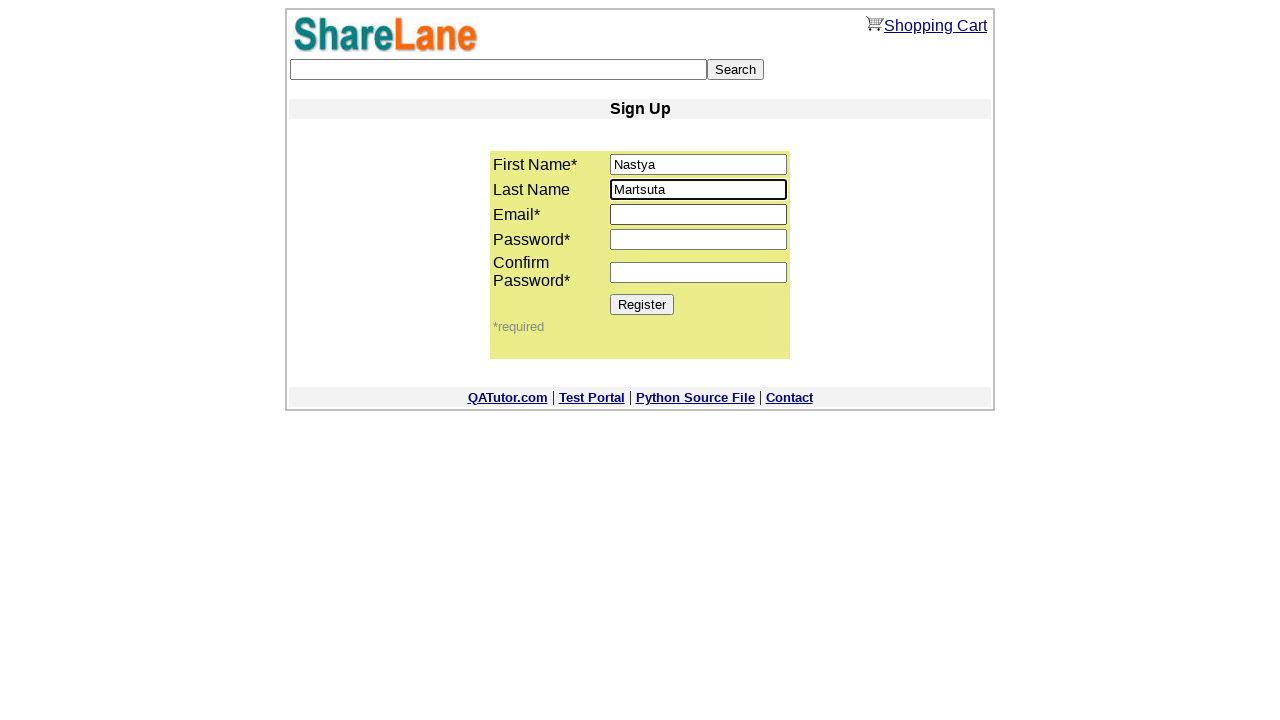

Filled email field with invalid email '@mail.ru' (missing local part) on input[name='email']
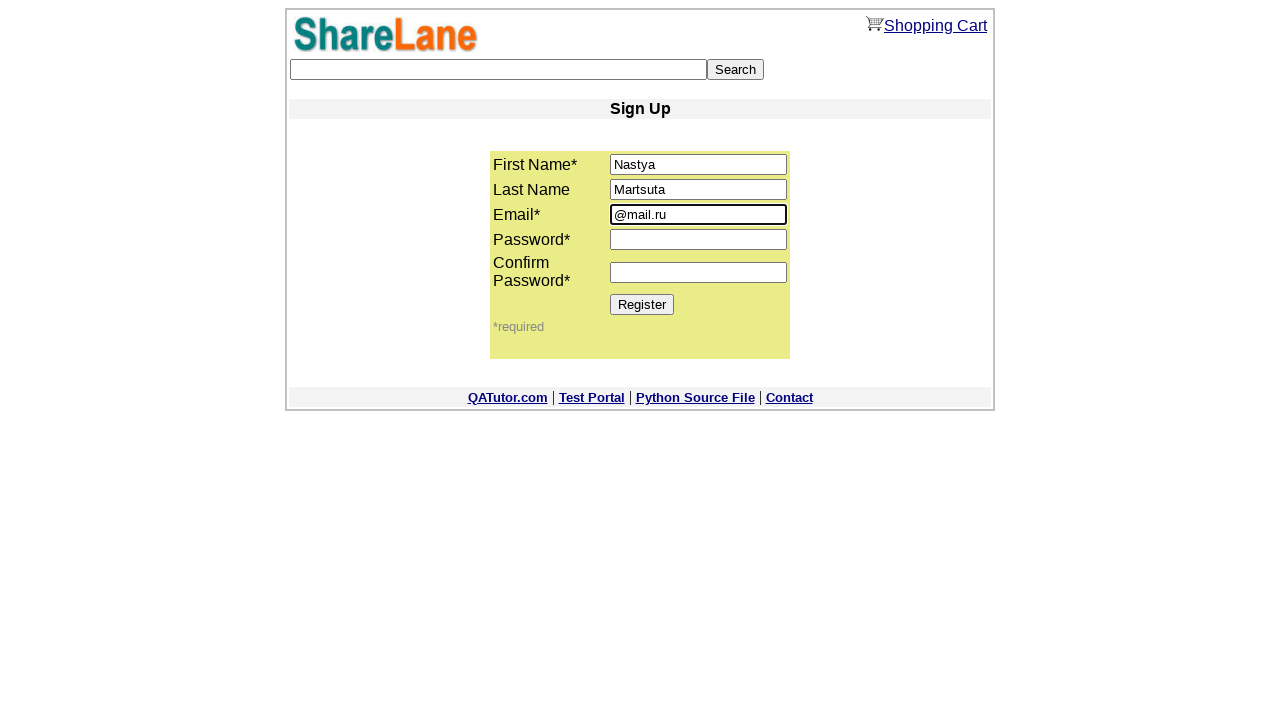

Filled password field with '12345' on input[name='password1']
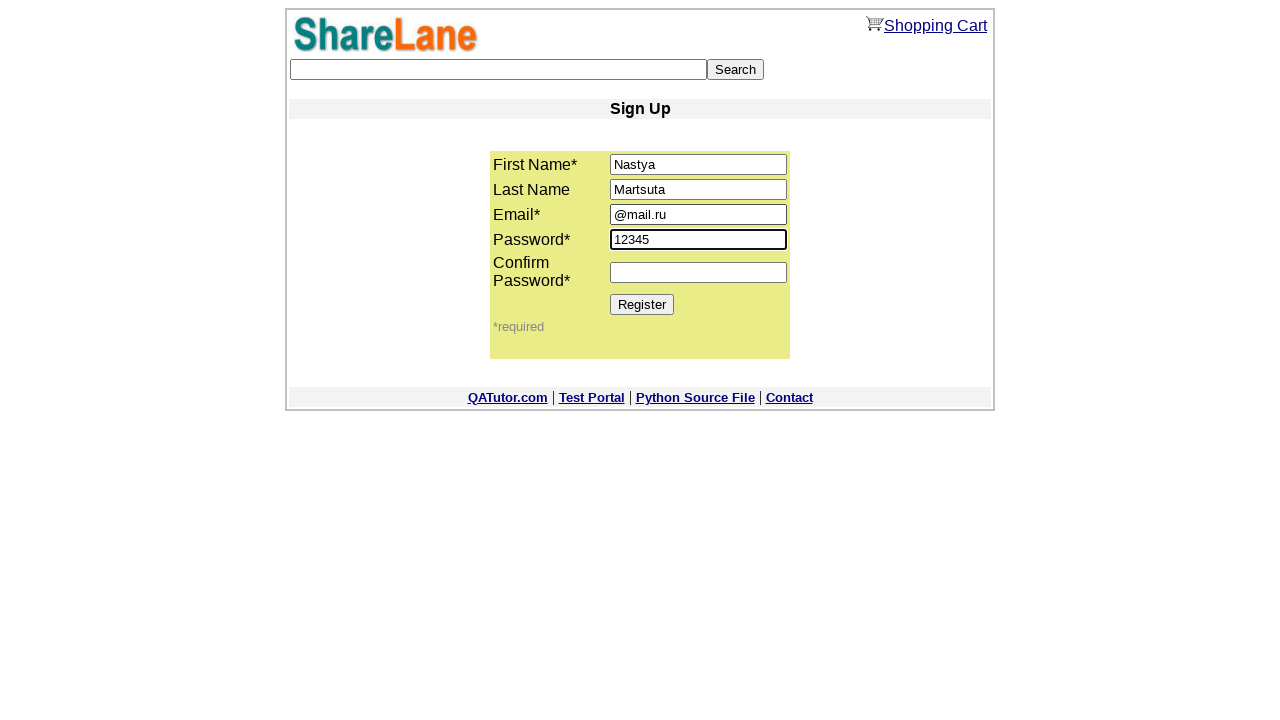

Filled password confirmation field with '12345' on input[name='password2']
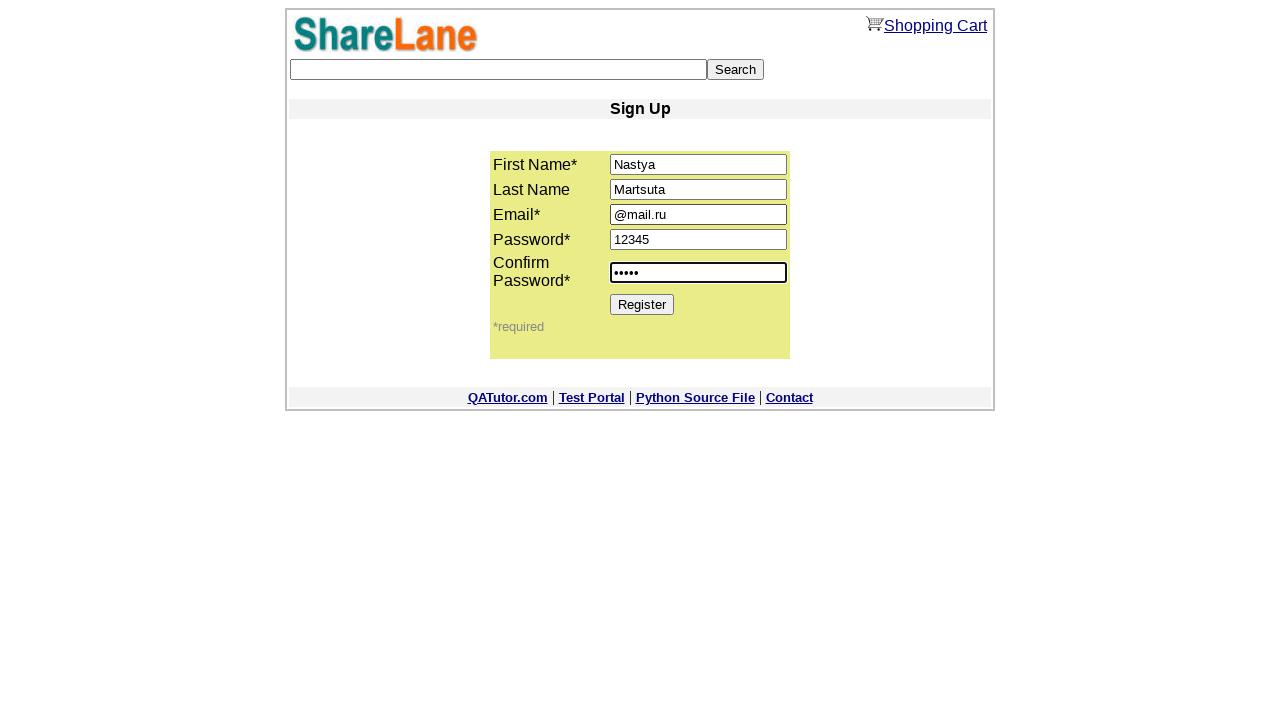

Clicked Register button to attempt registration with invalid email at (642, 304) on input[value='Register']
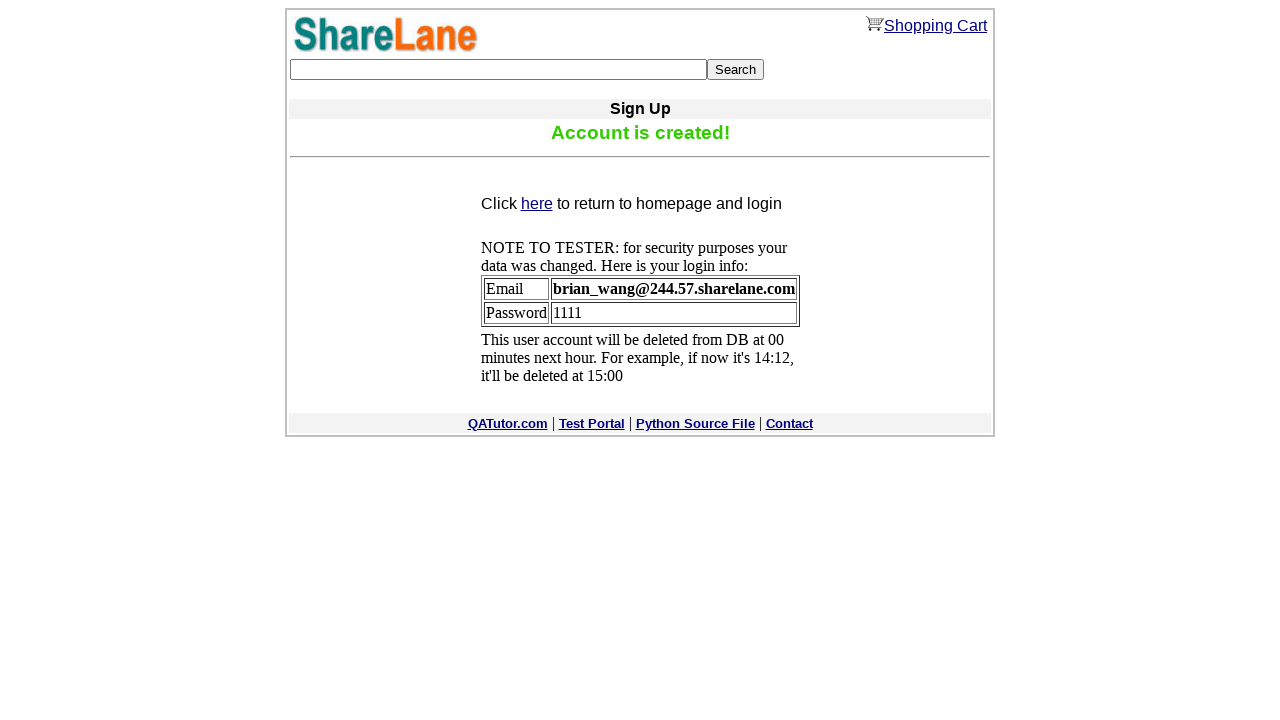

Error message displayed confirming email validation rejection
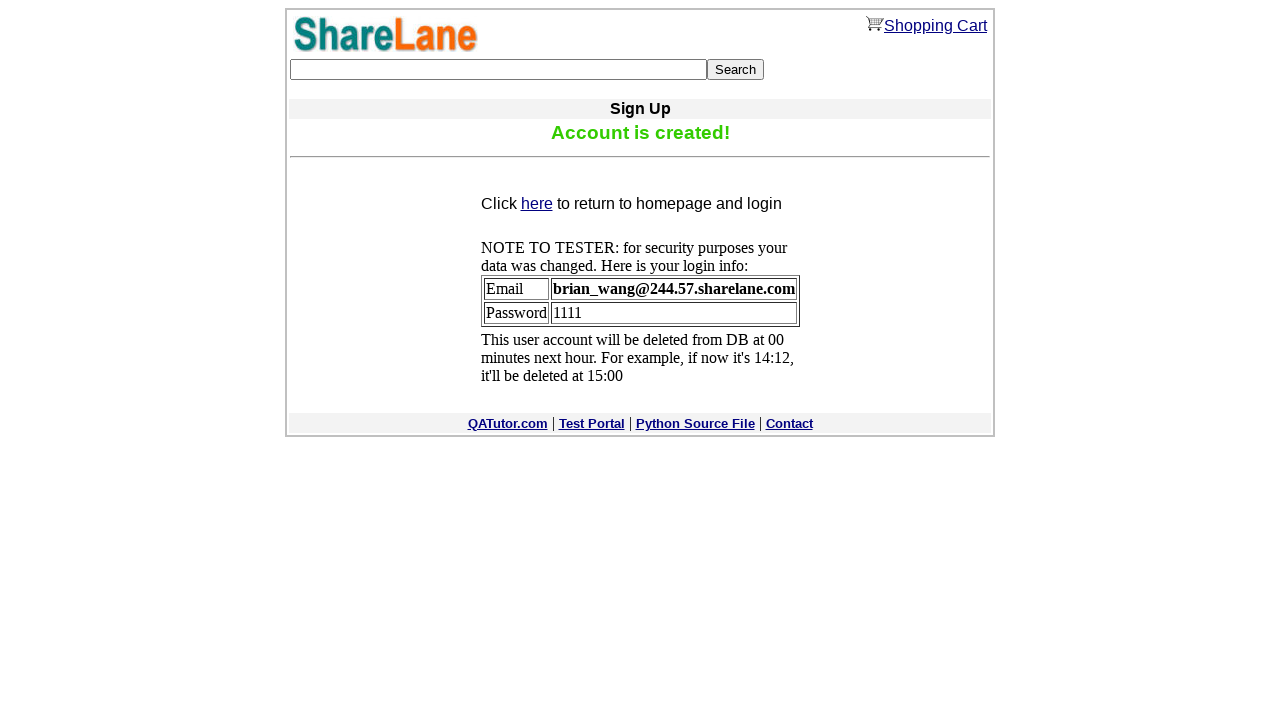

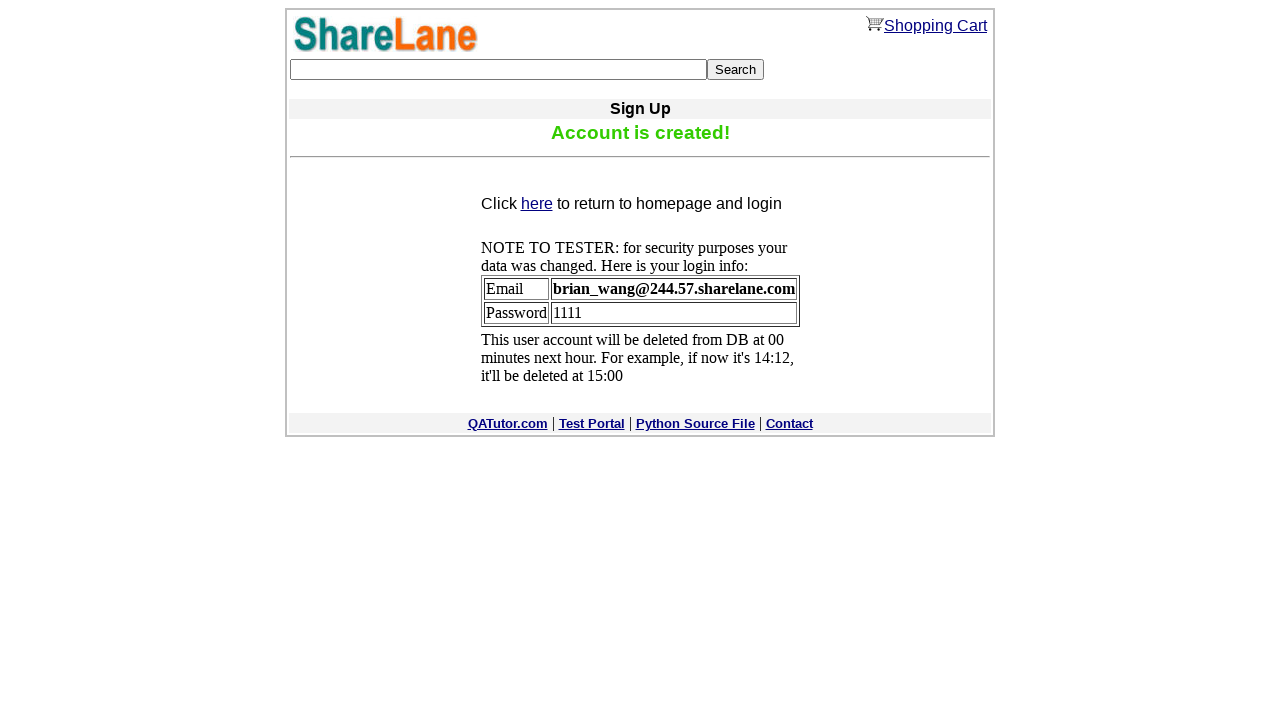